Tests Ctrl+click selection by selecting random non-adjacent items (1st and 20th) while holding the Control key.

Starting URL: https://automationfc.github.io/jquery-selectable/

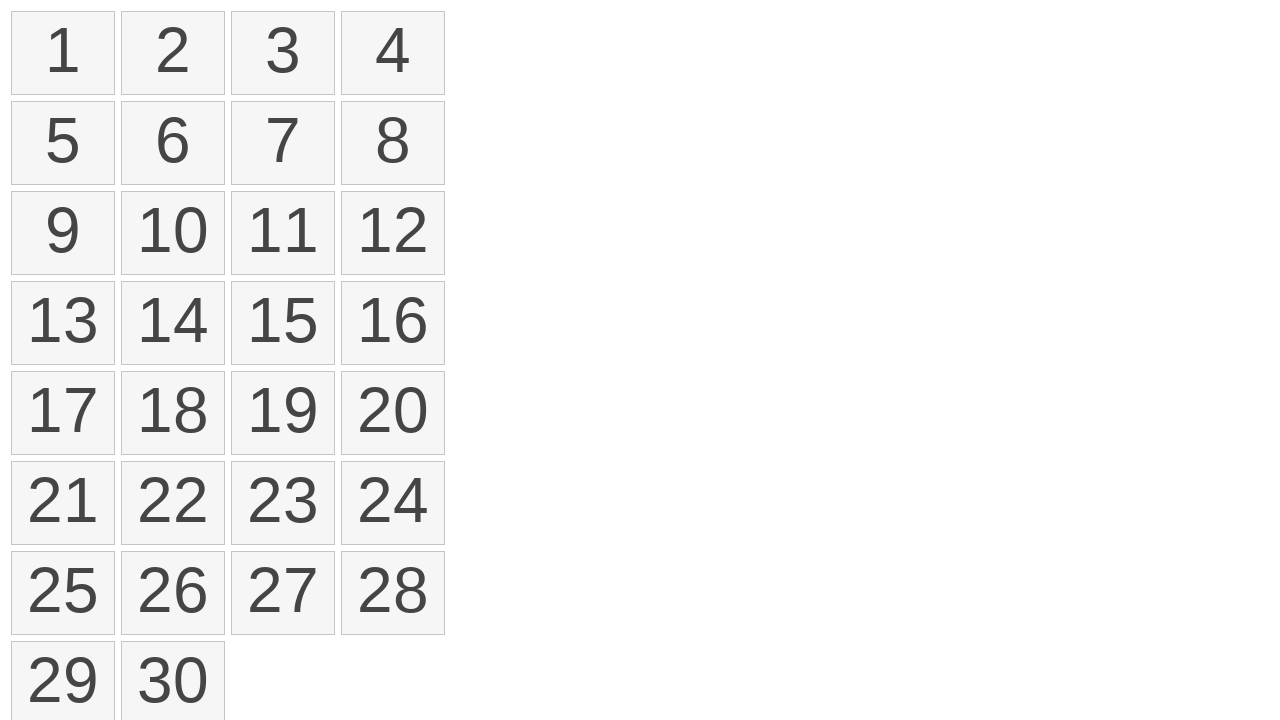

Waited for selectable items to load
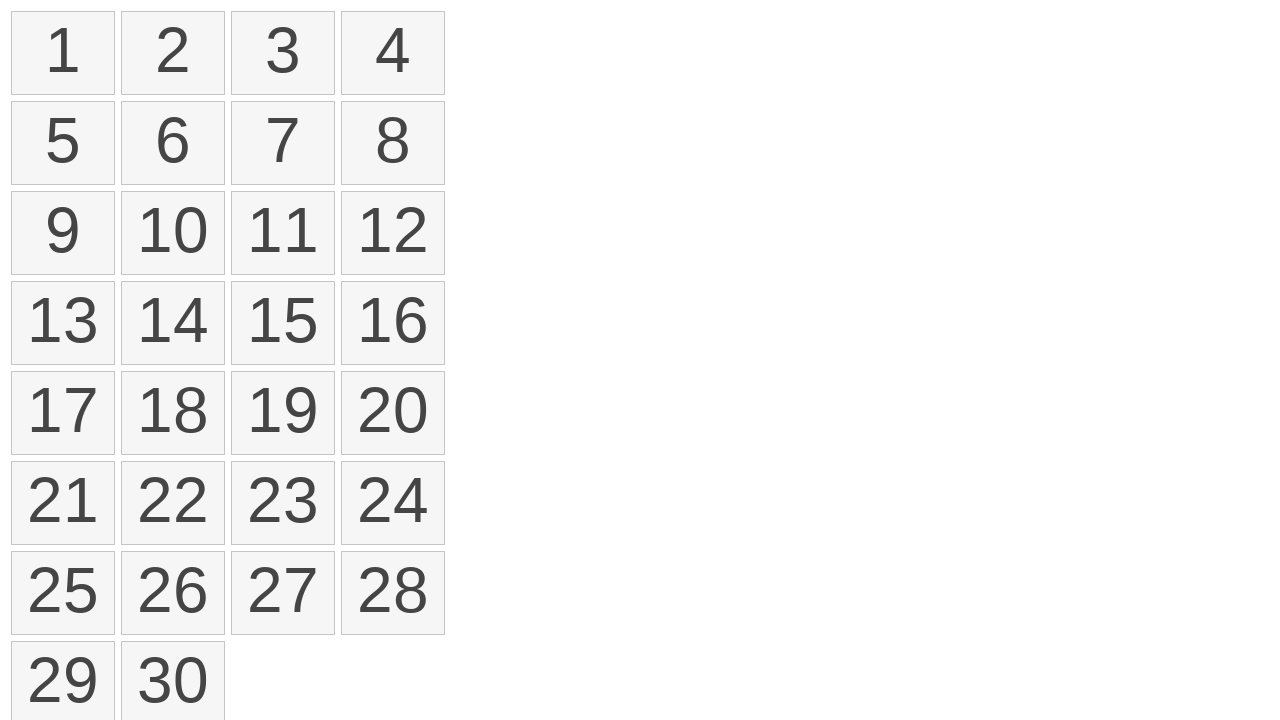

Ctrl+clicked first item (index 0) to select it at (63, 53) on ol#selectable>li >> nth=0
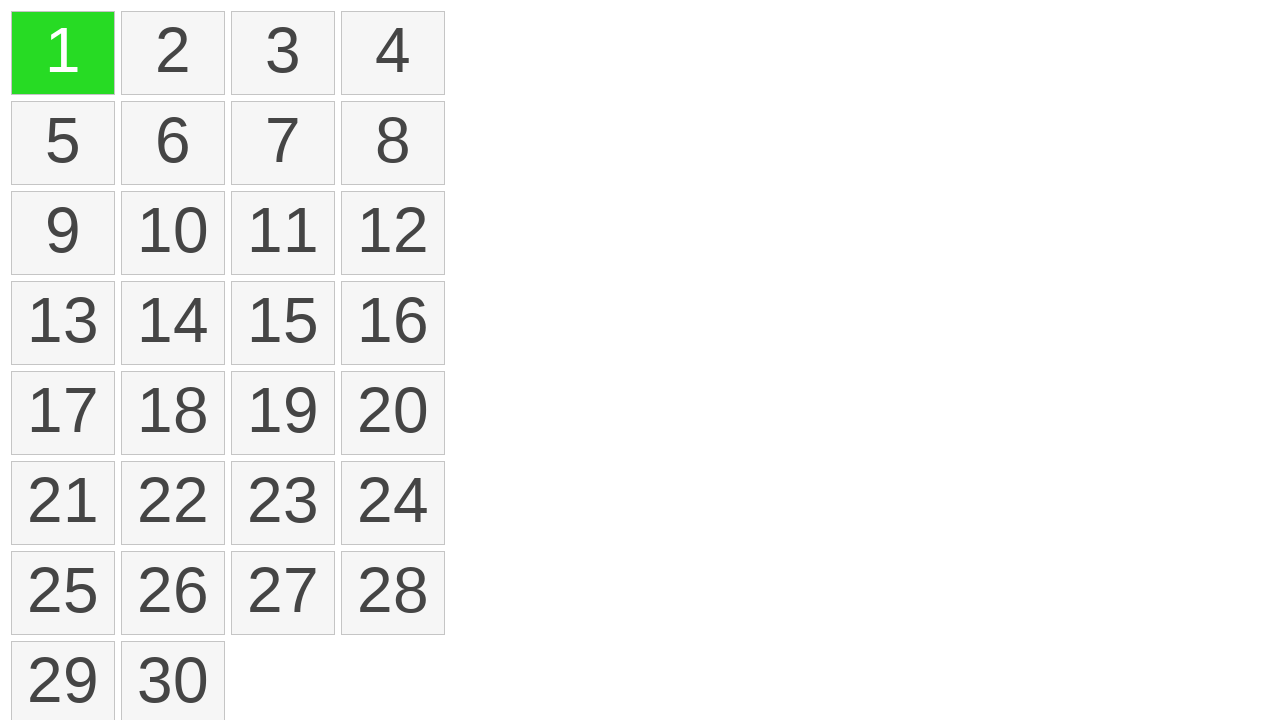

Ctrl+clicked 20th item (index 19) to add it to selection at (393, 413) on ol#selectable>li >> nth=19
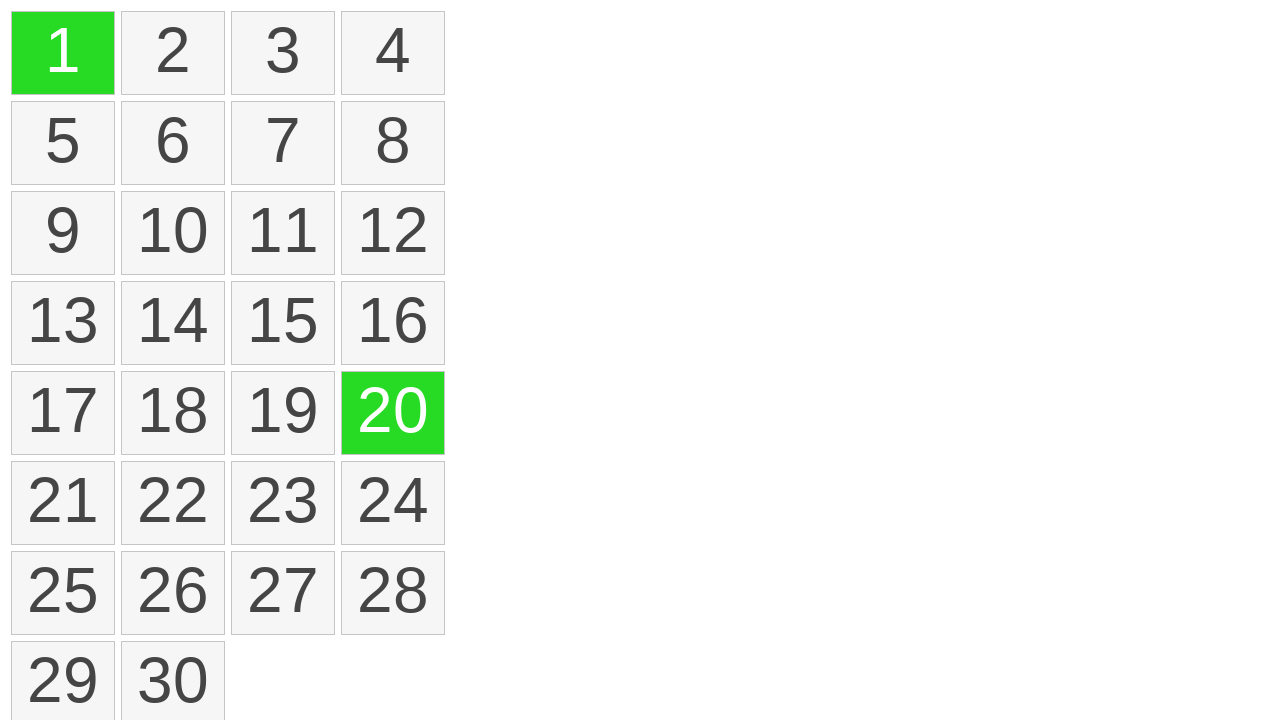

Verified that items are selected (ui-selected class present)
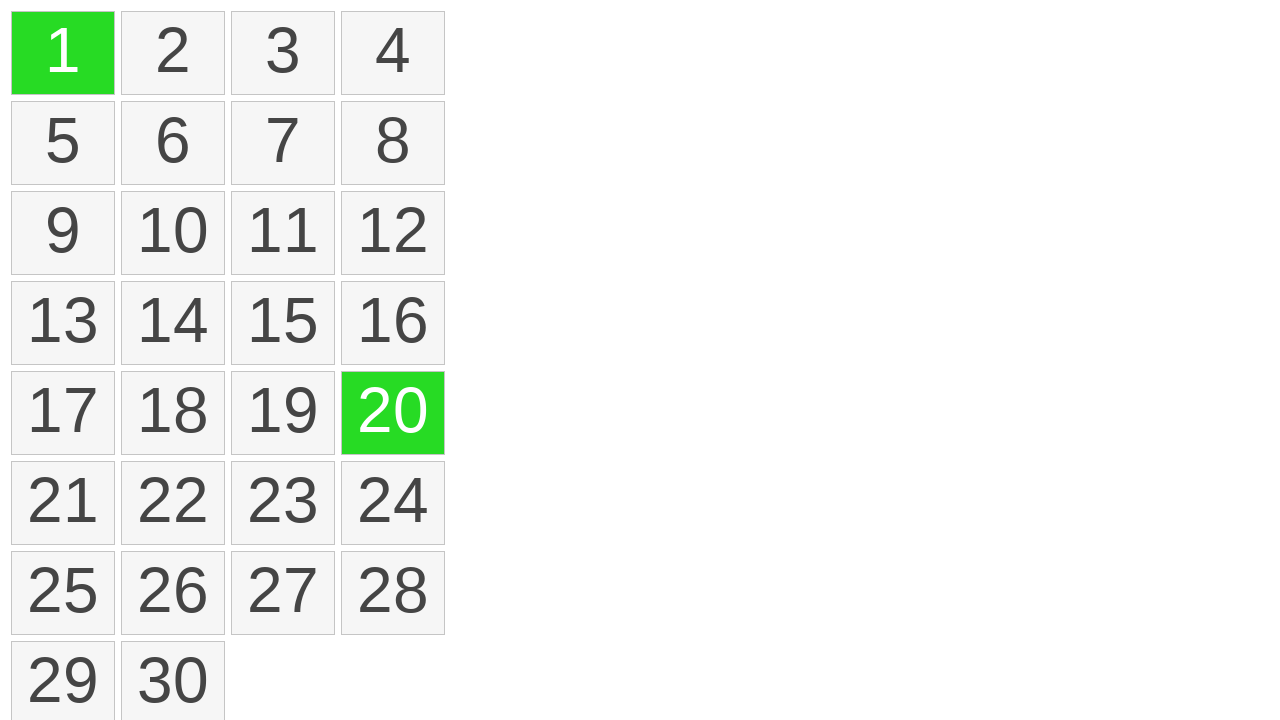

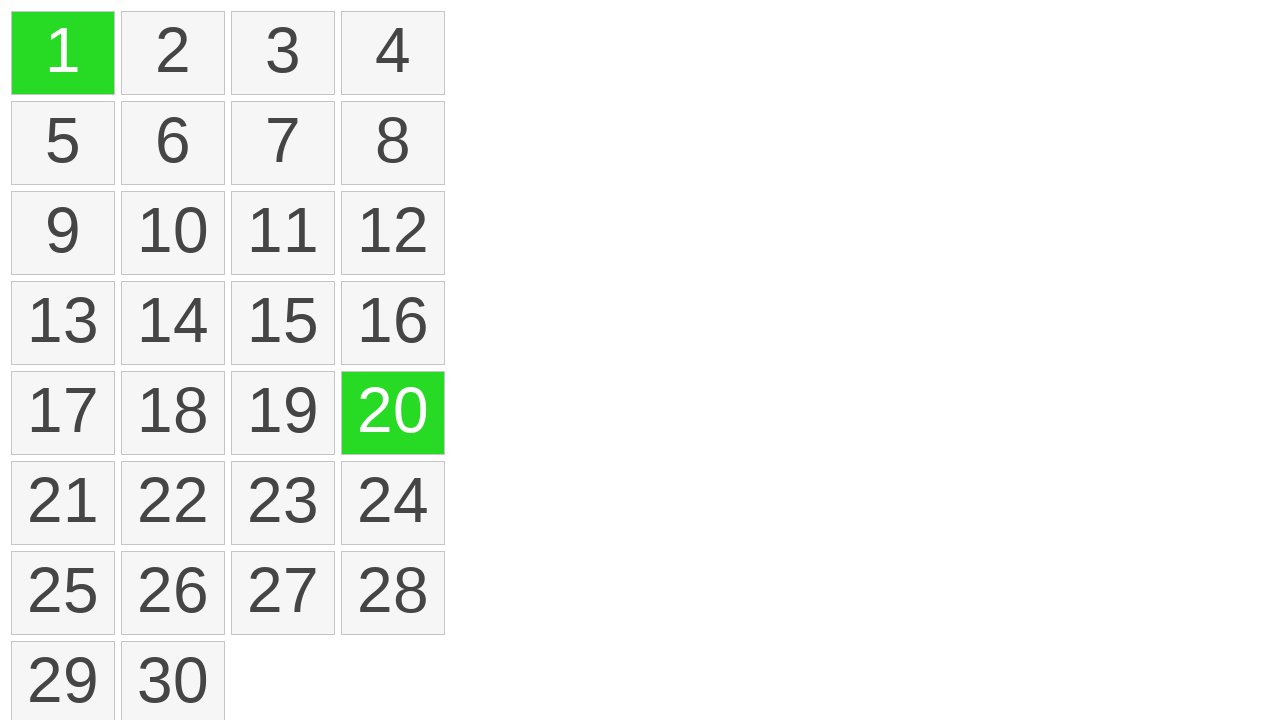